Tests a math puzzle form by extracting a hidden value from an element's attribute, calculating a mathematical formula, filling in the answer, selecting checkbox and radio button options, and submitting the form.

Starting URL: http://suninjuly.github.io/get_attribute.html

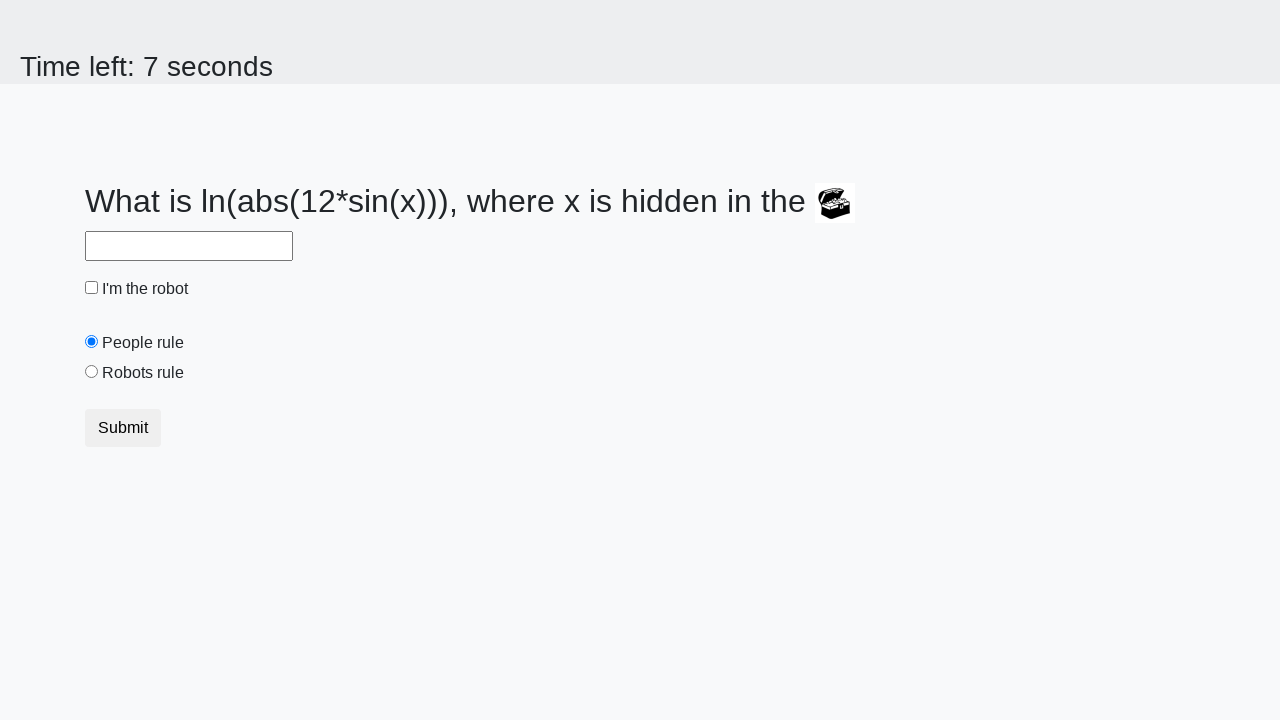

Located treasure element with hidden value
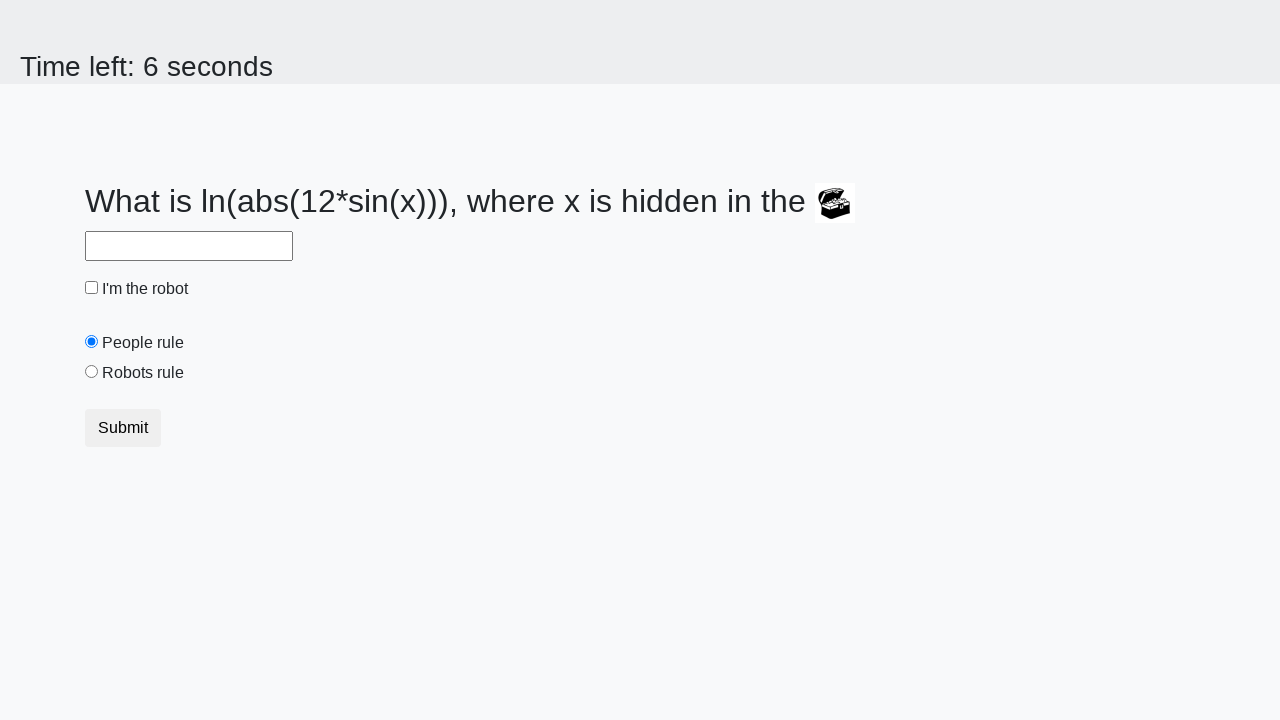

Extracted hidden attribute value: 959
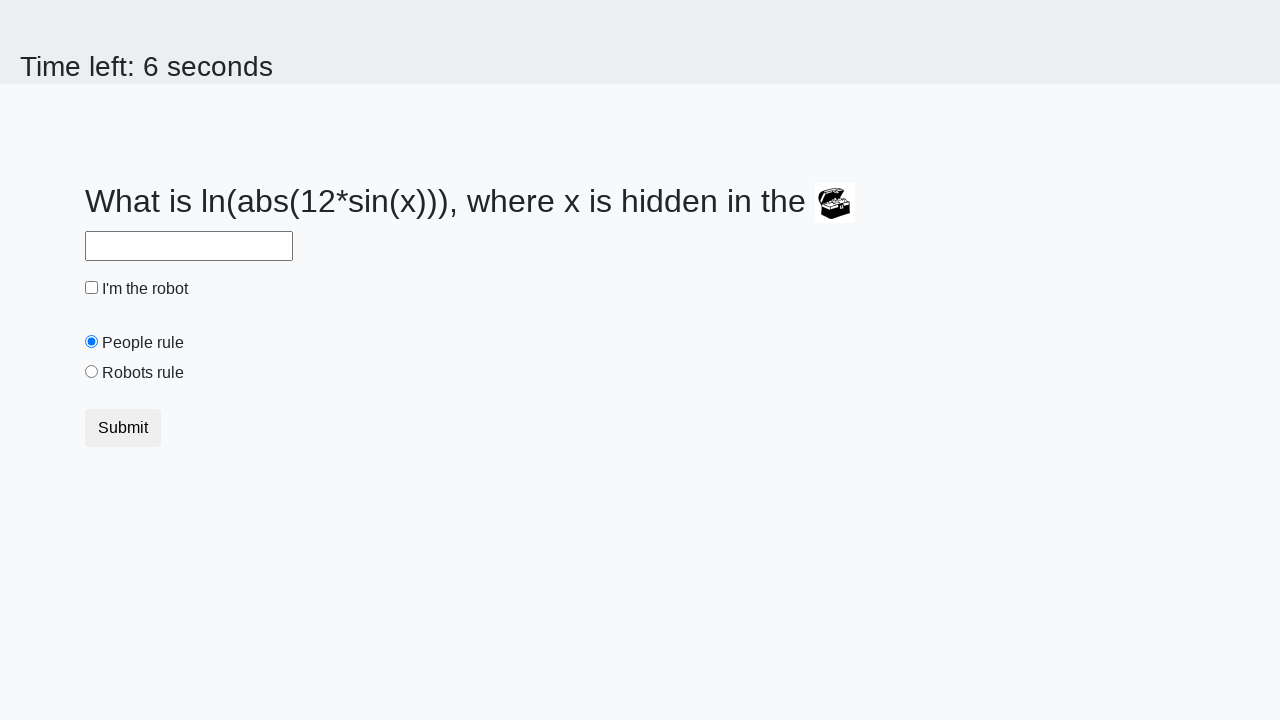

Calculated math formula result: 2.1663592092859245
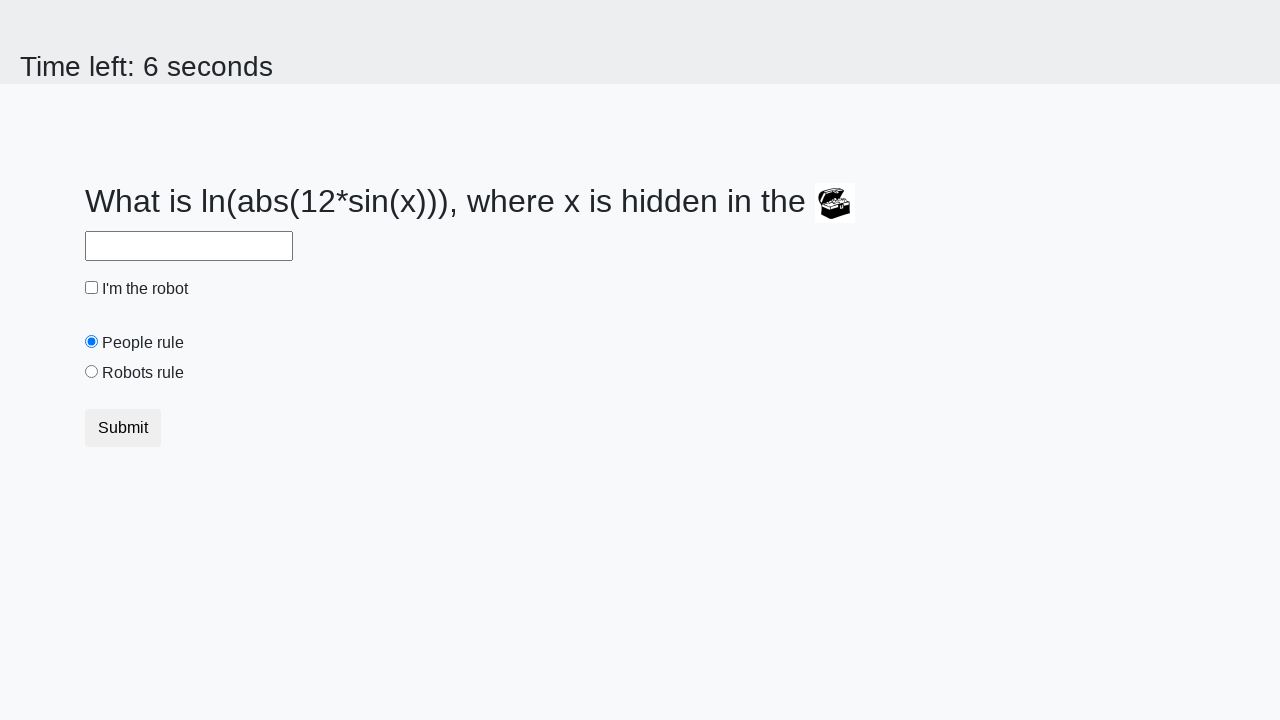

Filled answer field with calculated value: 2.1663592092859245 on #answer
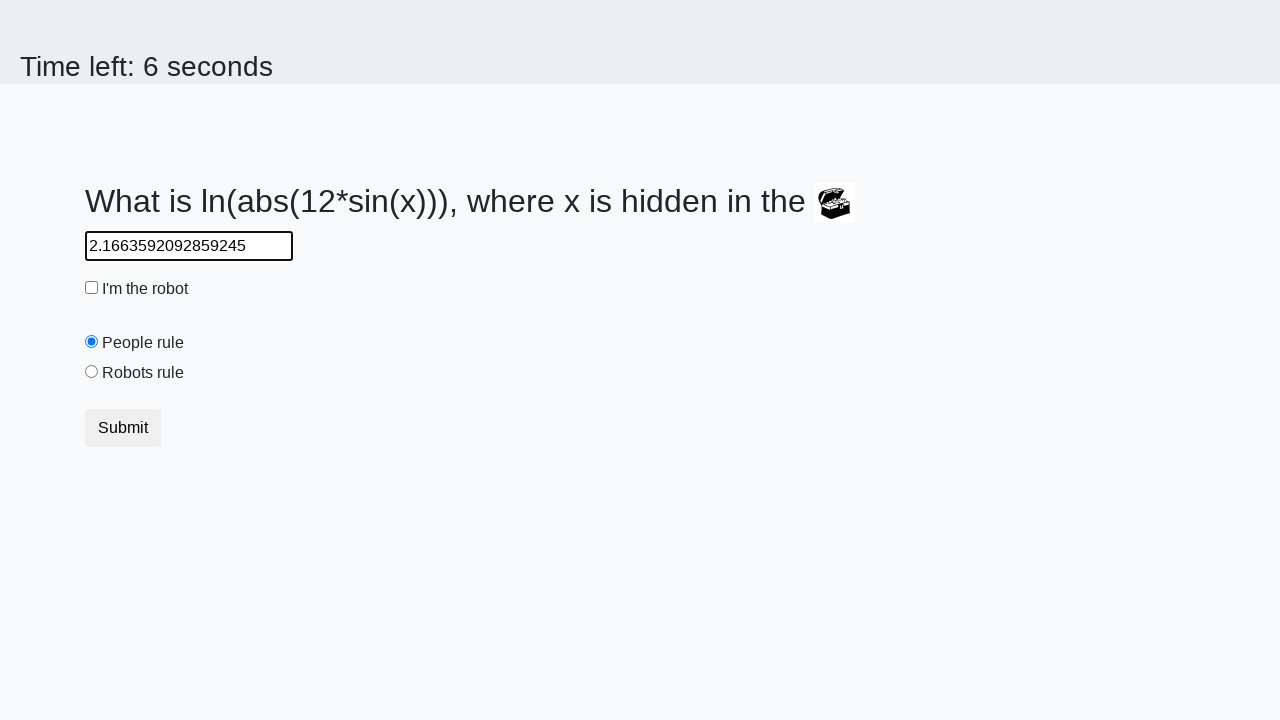

Clicked robot checkbox at (92, 288) on #robotCheckbox
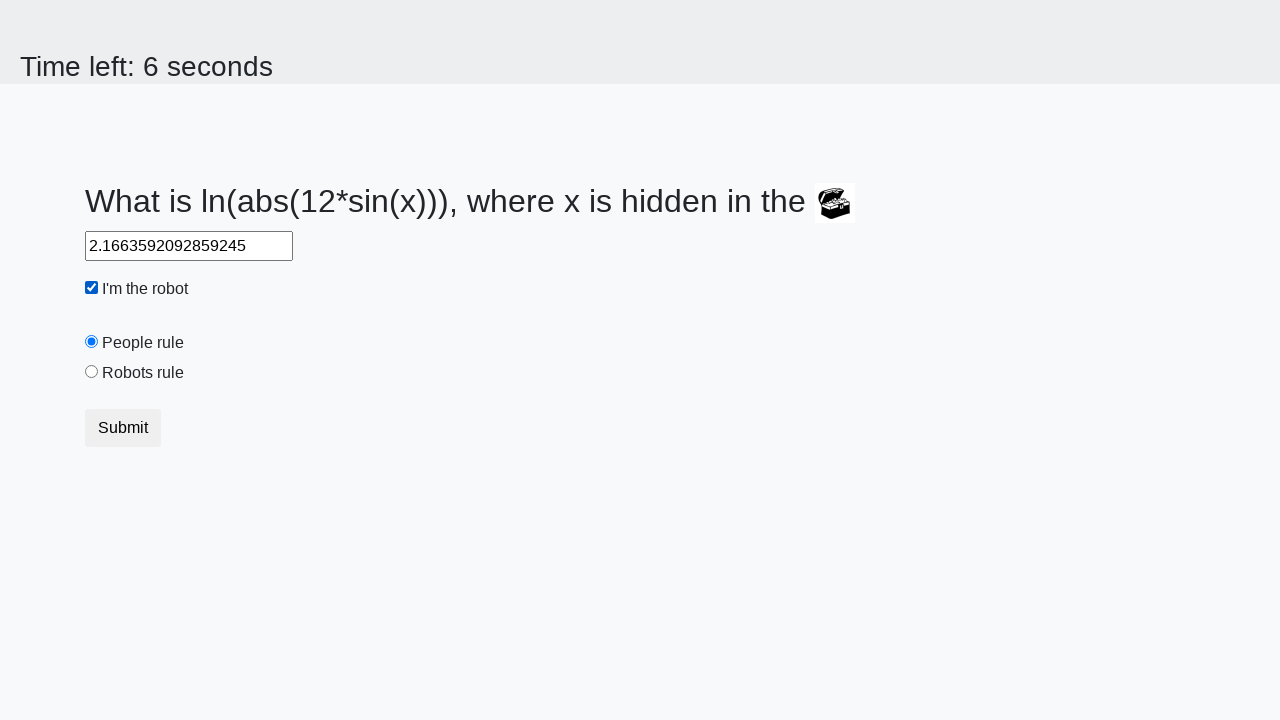

Clicked 'robots rule' radio button at (92, 372) on #robotsRule
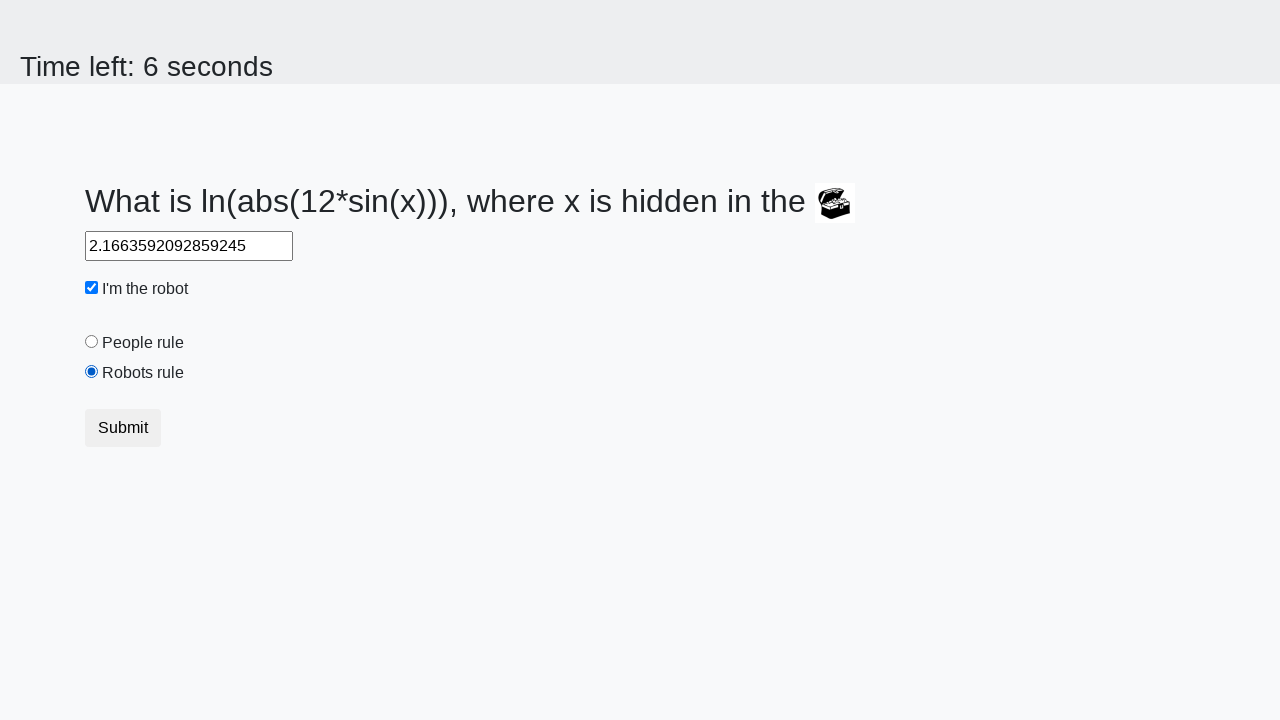

Clicked submit button to submit the form at (123, 428) on .btn
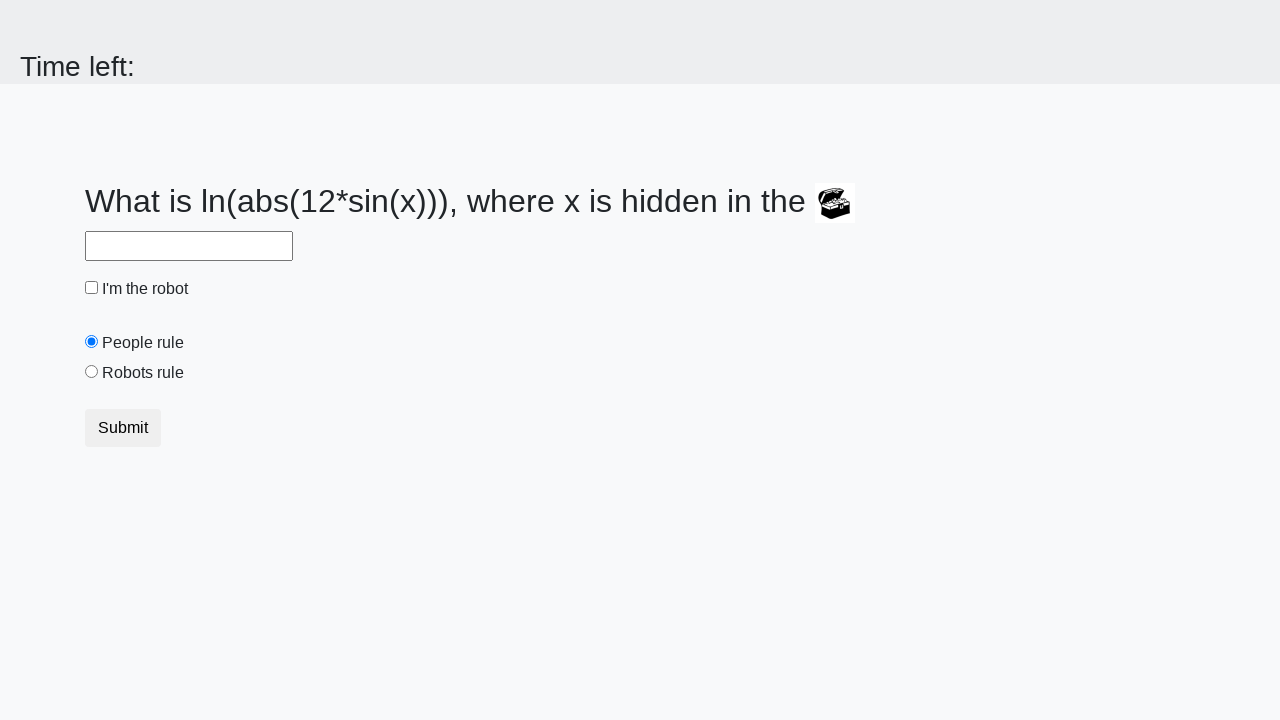

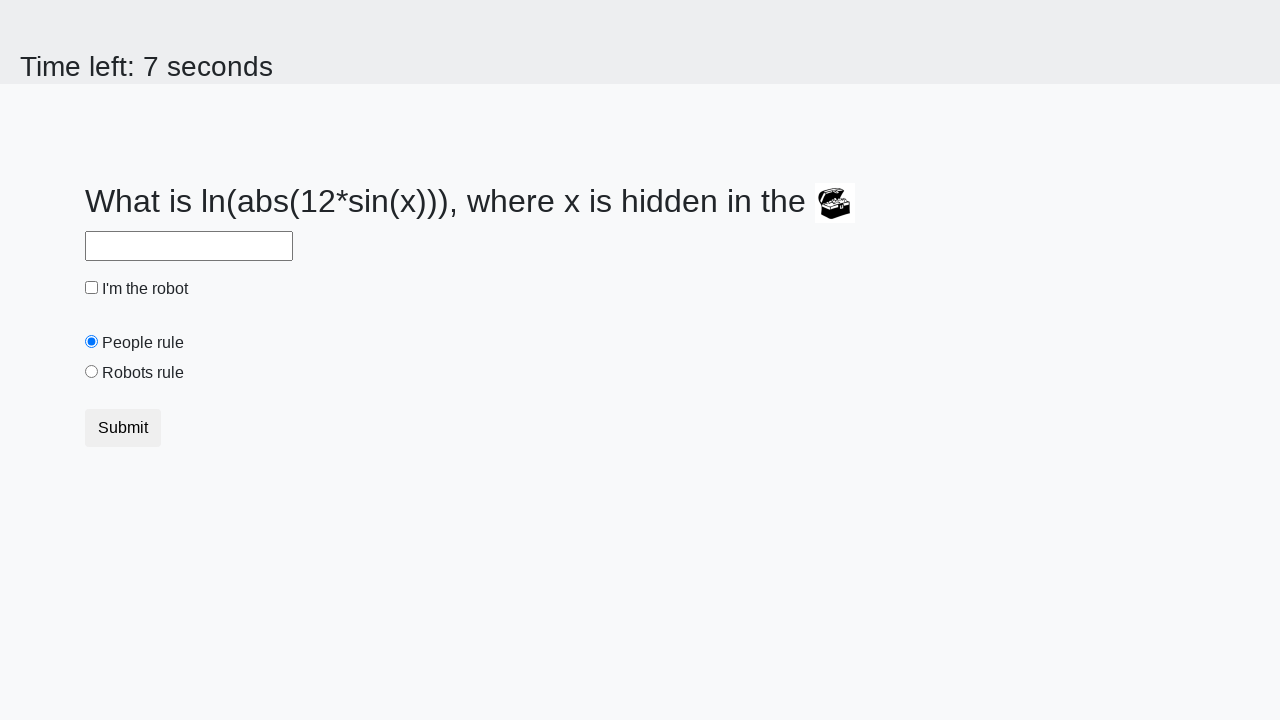